Tests navigation to the Community section and clicking on Bug Reports link which opens a popup

Starting URL: https://playwright.dev/

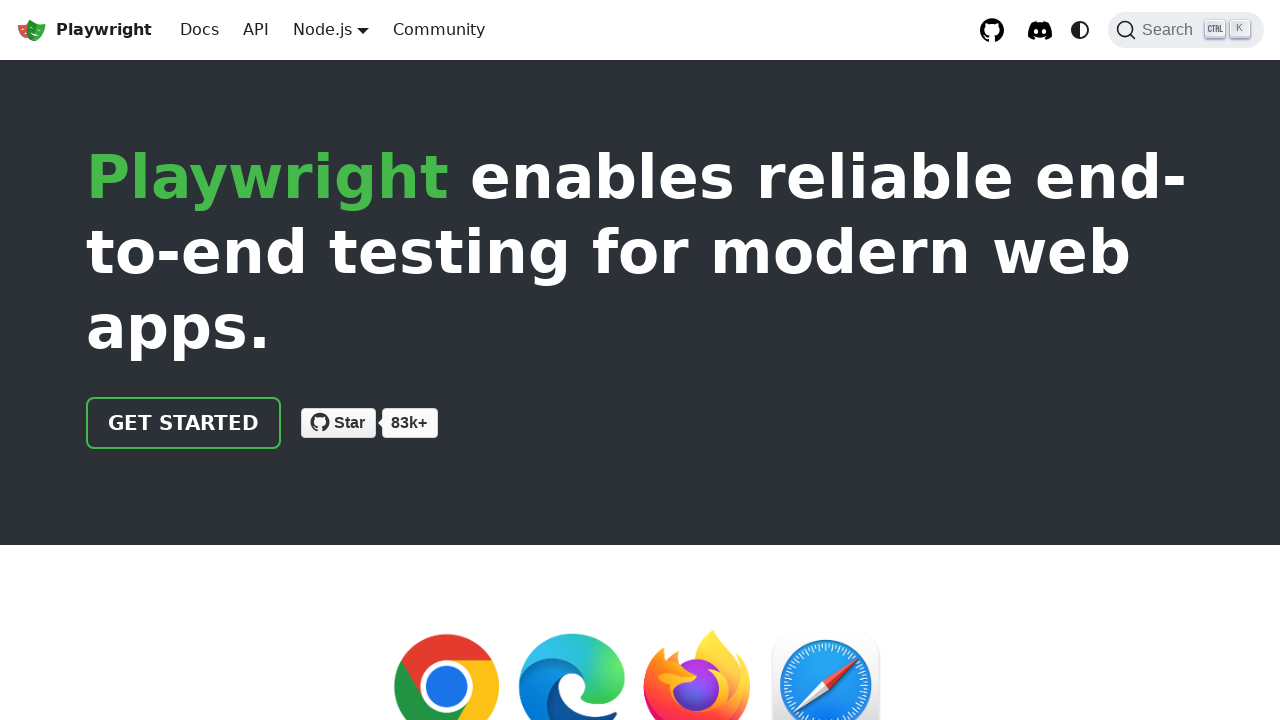

Clicked on Playwright logo at (84, 30) on internal:role=link[name="Playwright logo Playwright"i]
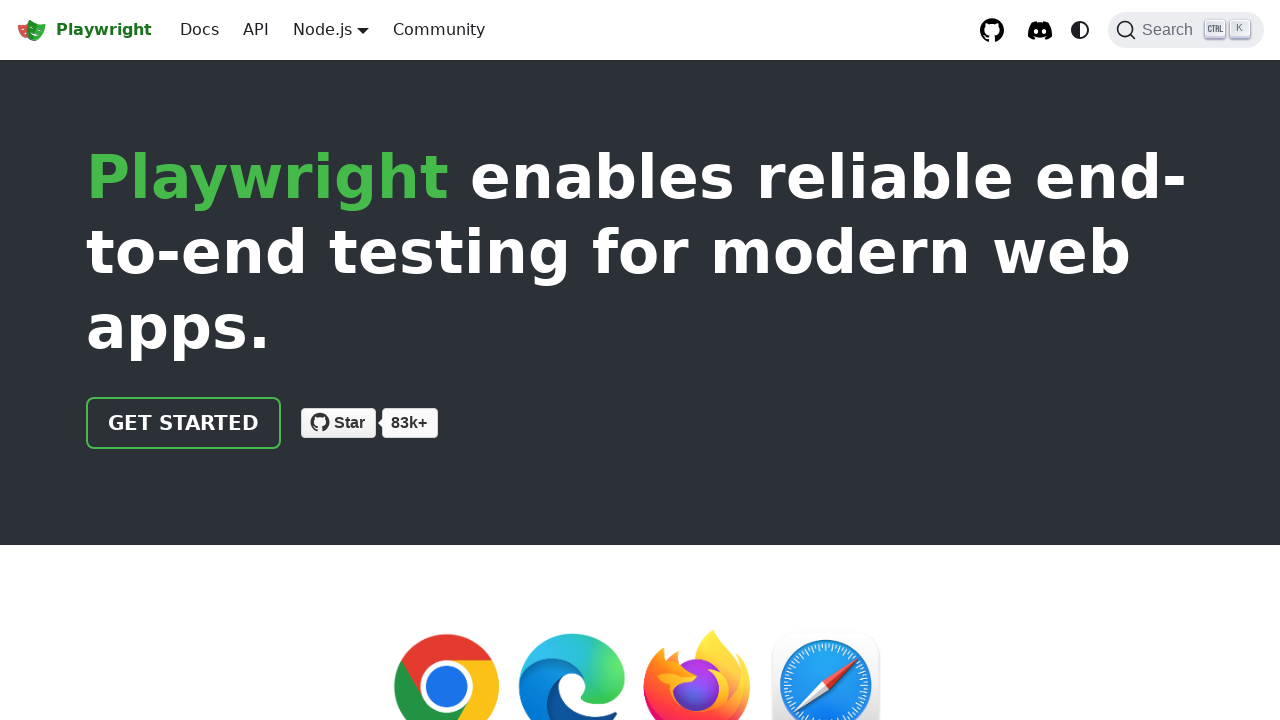

Clicked on Community link to navigate to Community section at (439, 30) on internal:role=link[name="Community"i]
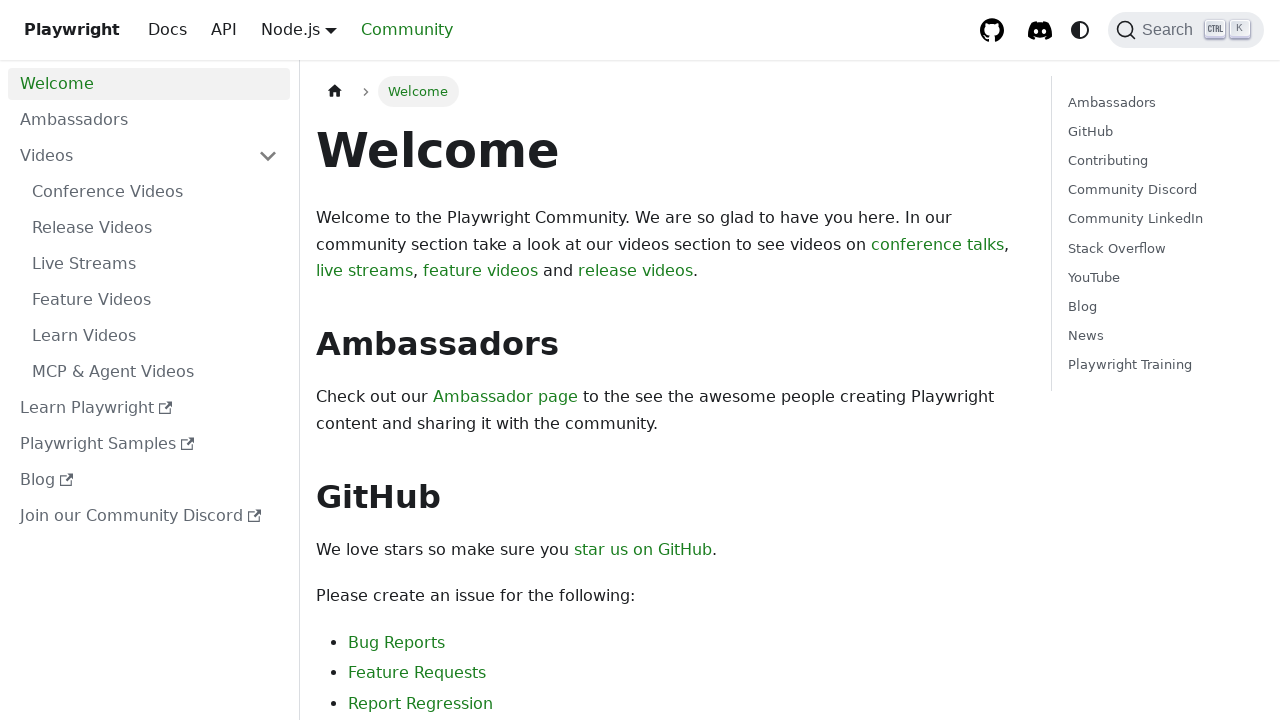

Clicked on Bug Reports link which triggered a popup at (396, 642) on internal:role=link[name="Bug Reports"i]
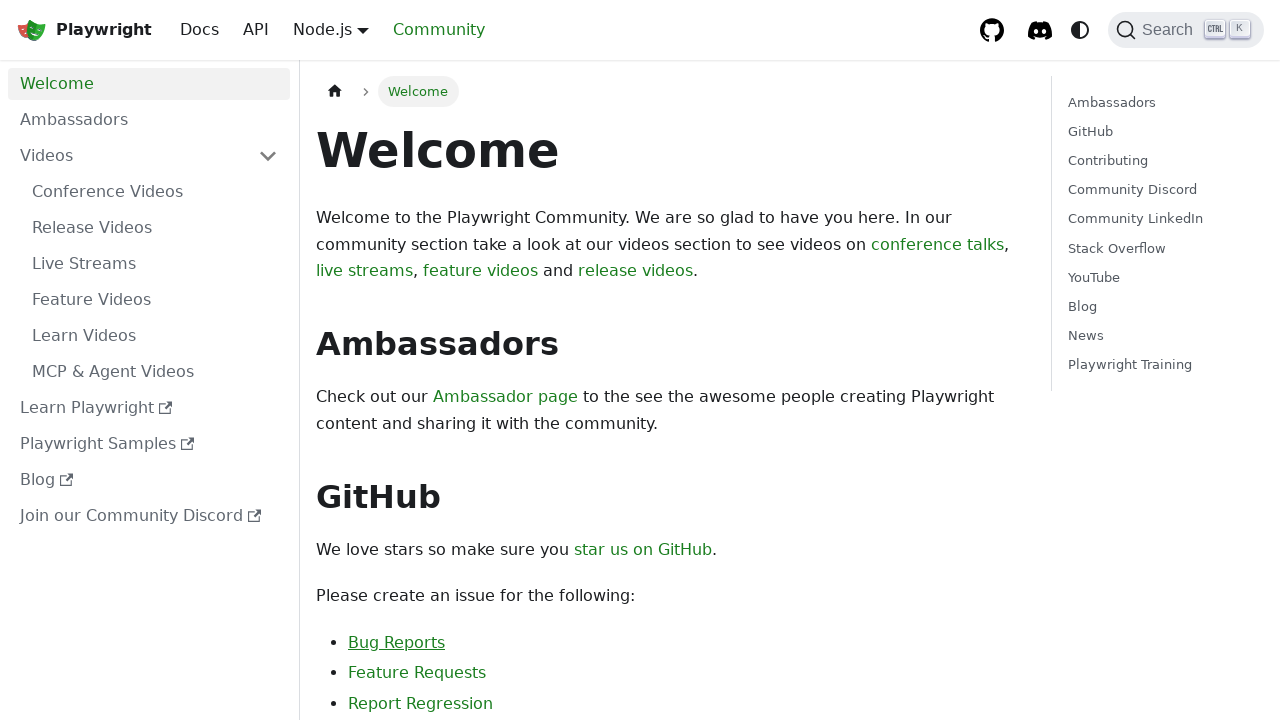

Popup window opened and captured
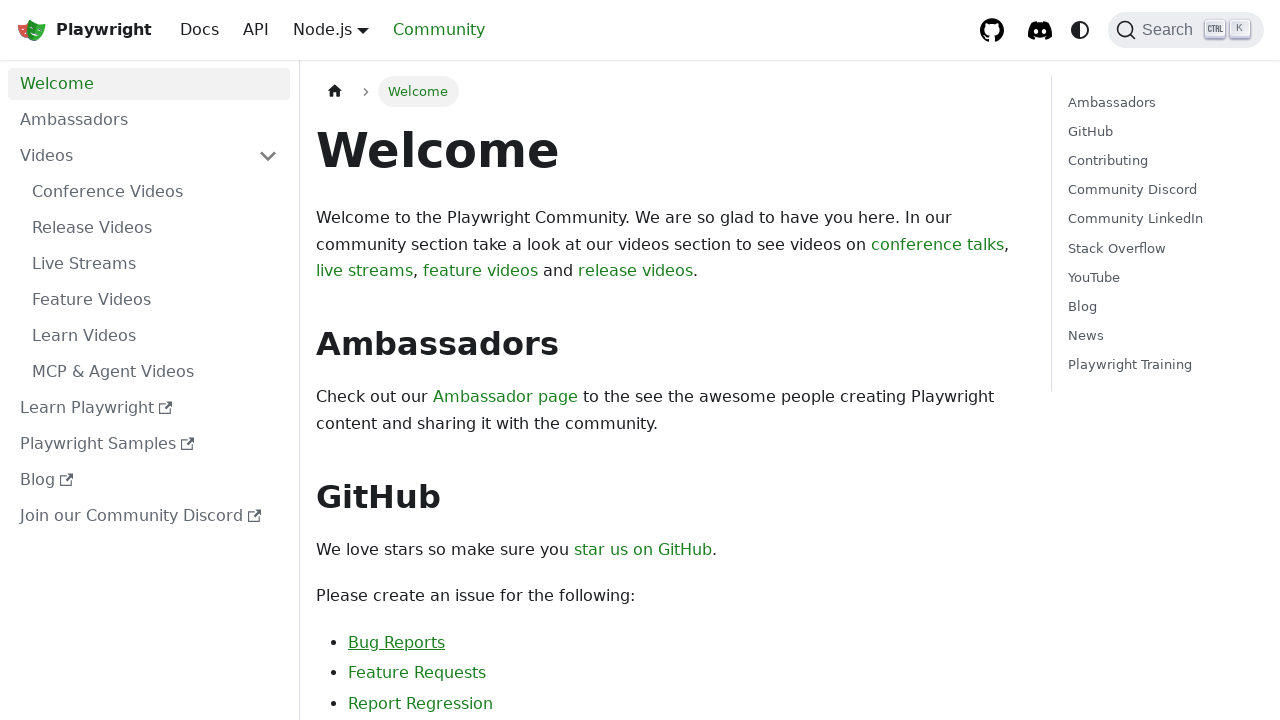

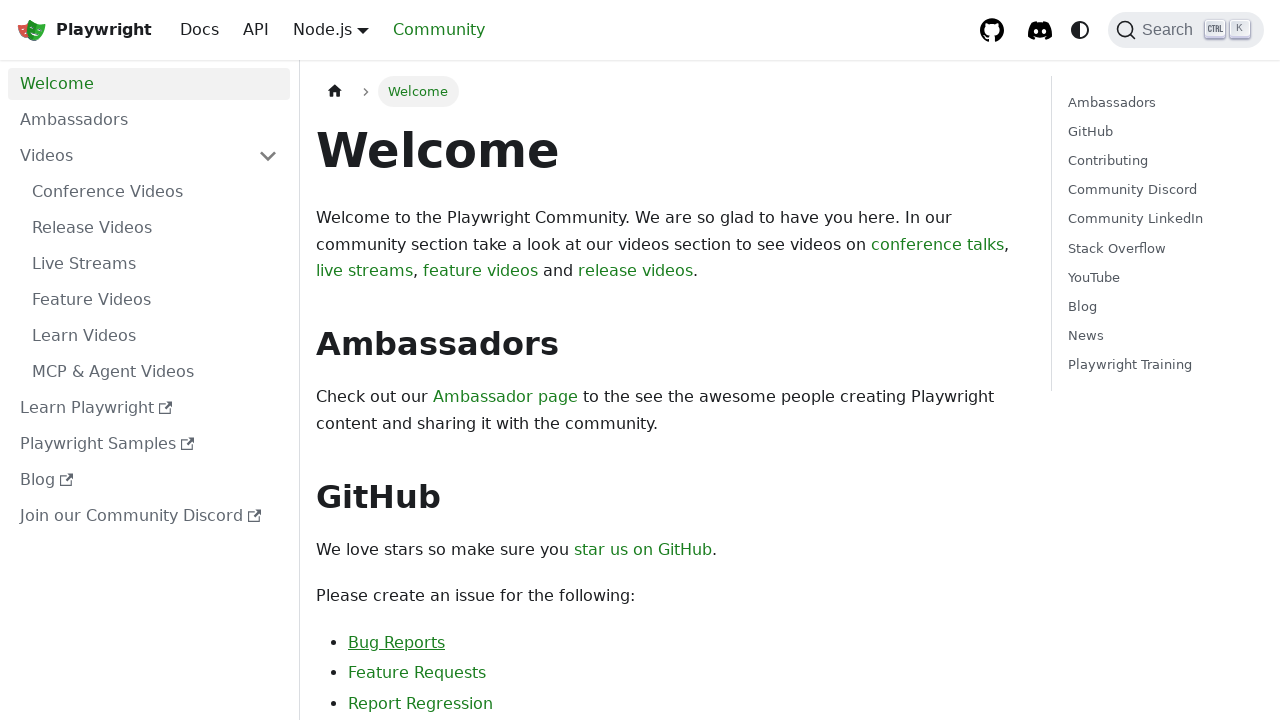